Navigates to the Chennai Super Kings cricket team website and loads the homepage

Starting URL: https://www.chennaisuperkings.com/

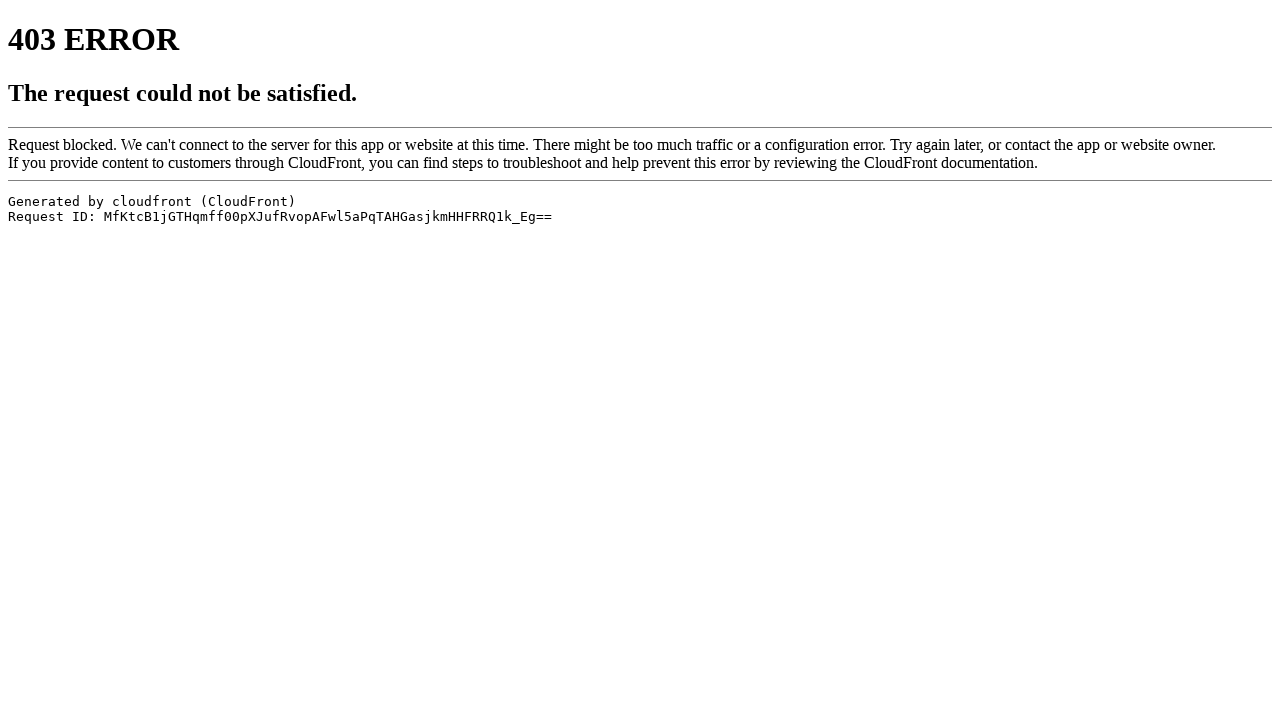

Navigated to Chennai Super Kings website homepage
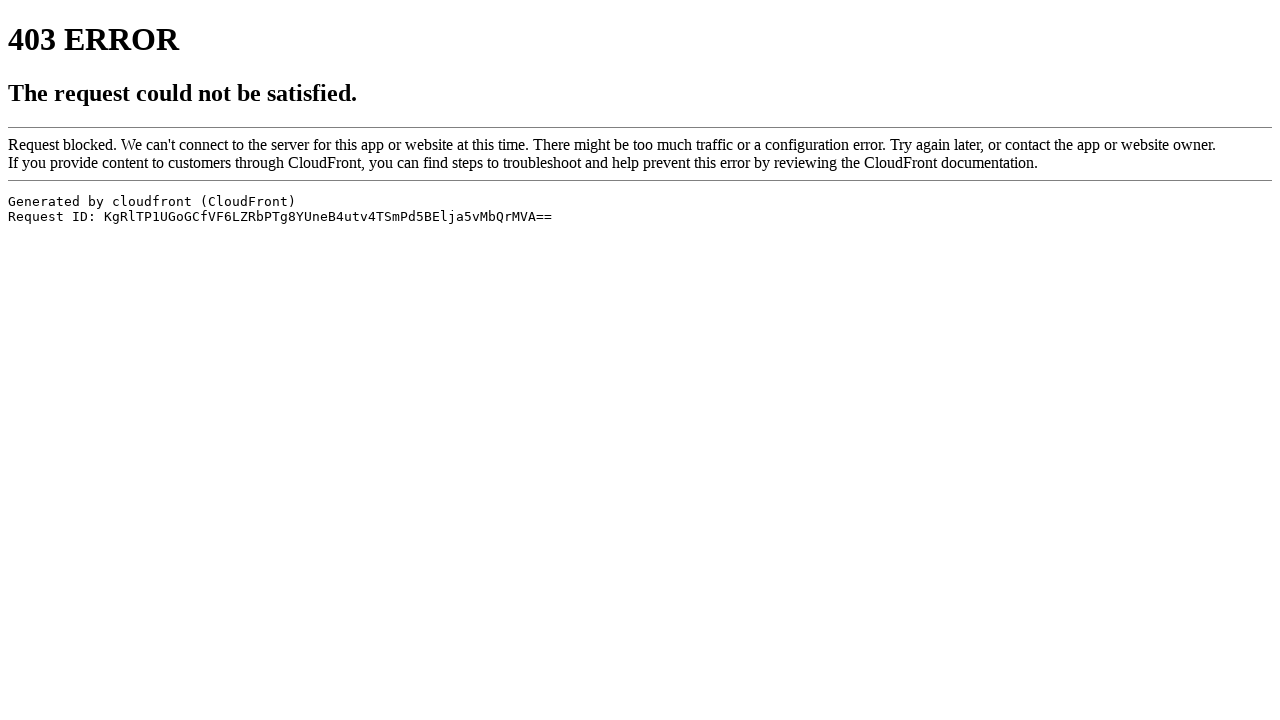

Waited for page to load completely (domcontentloaded)
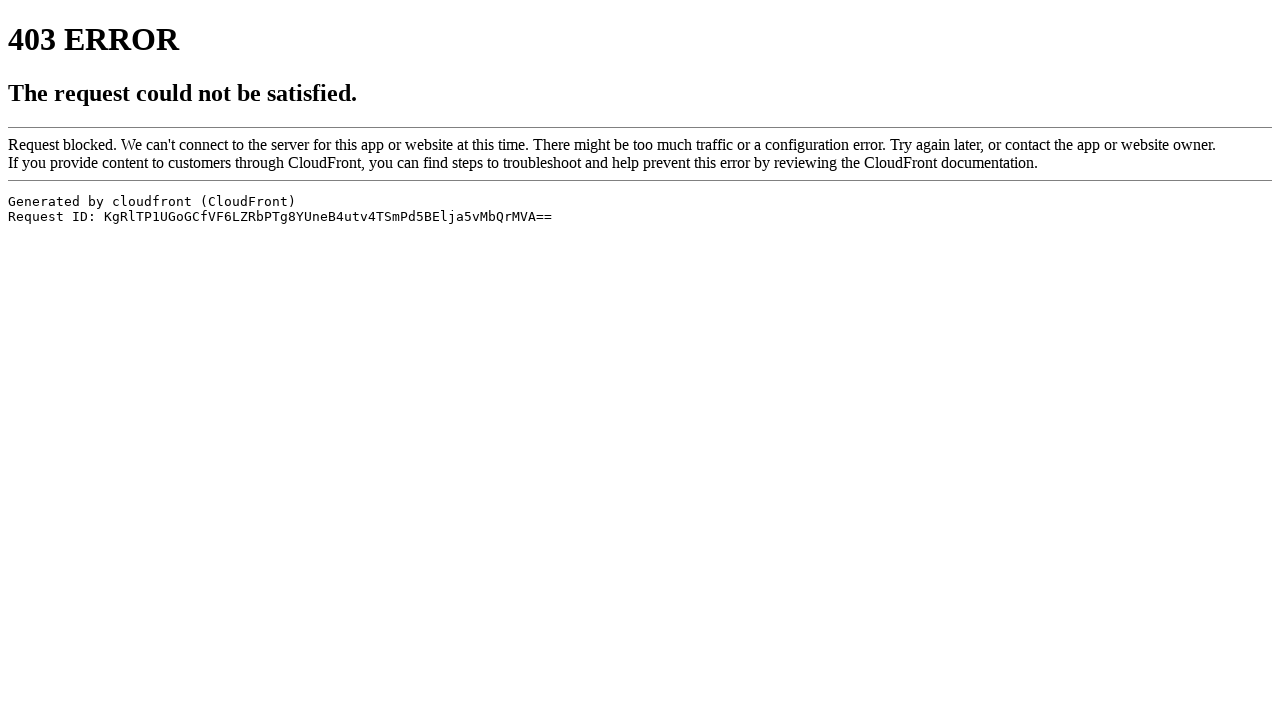

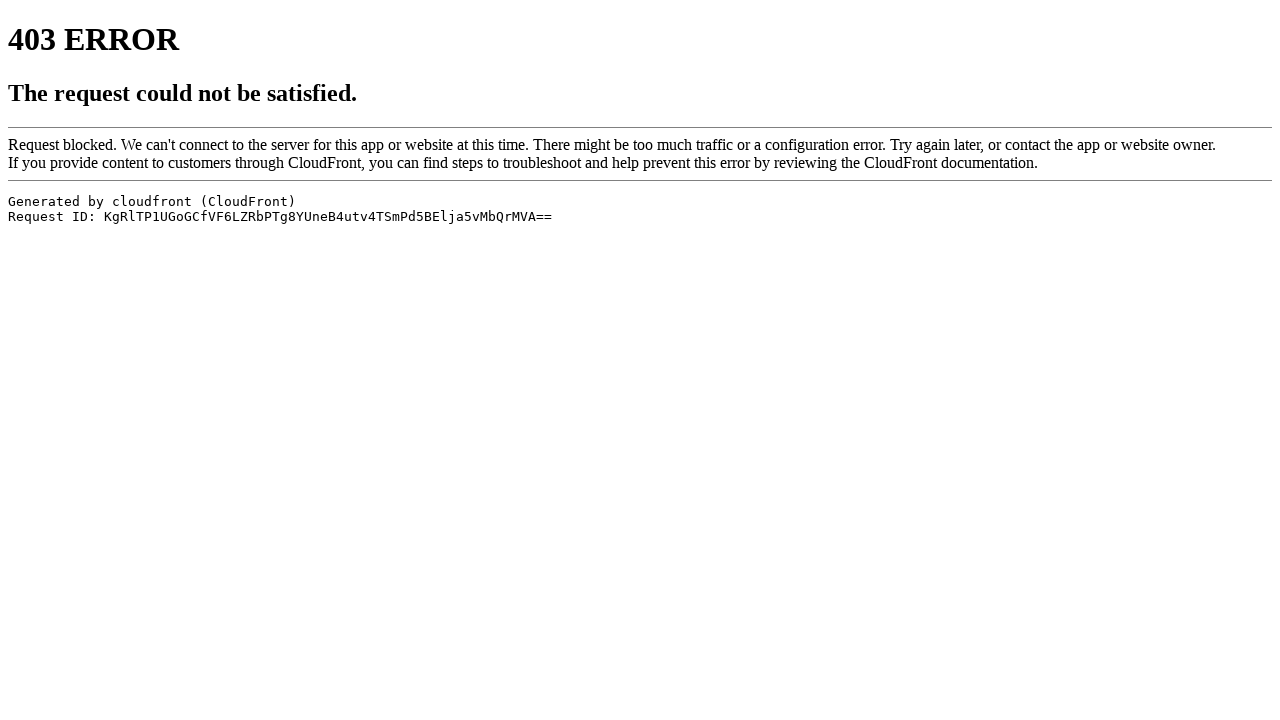